Navigates to testotomasyonu.com and verifies the URL contains the expected domain name

Starting URL: https://www.testotomasyonu.com

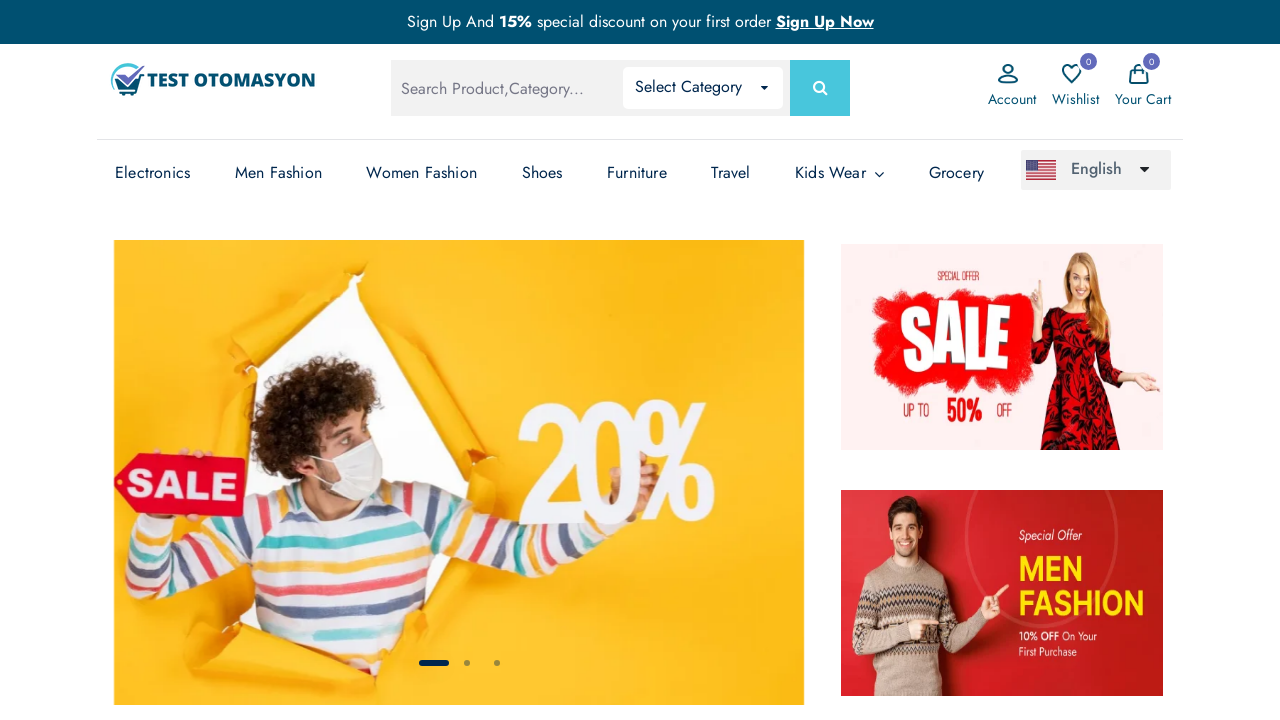

Verified URL contains 'testotomasyonu' domain
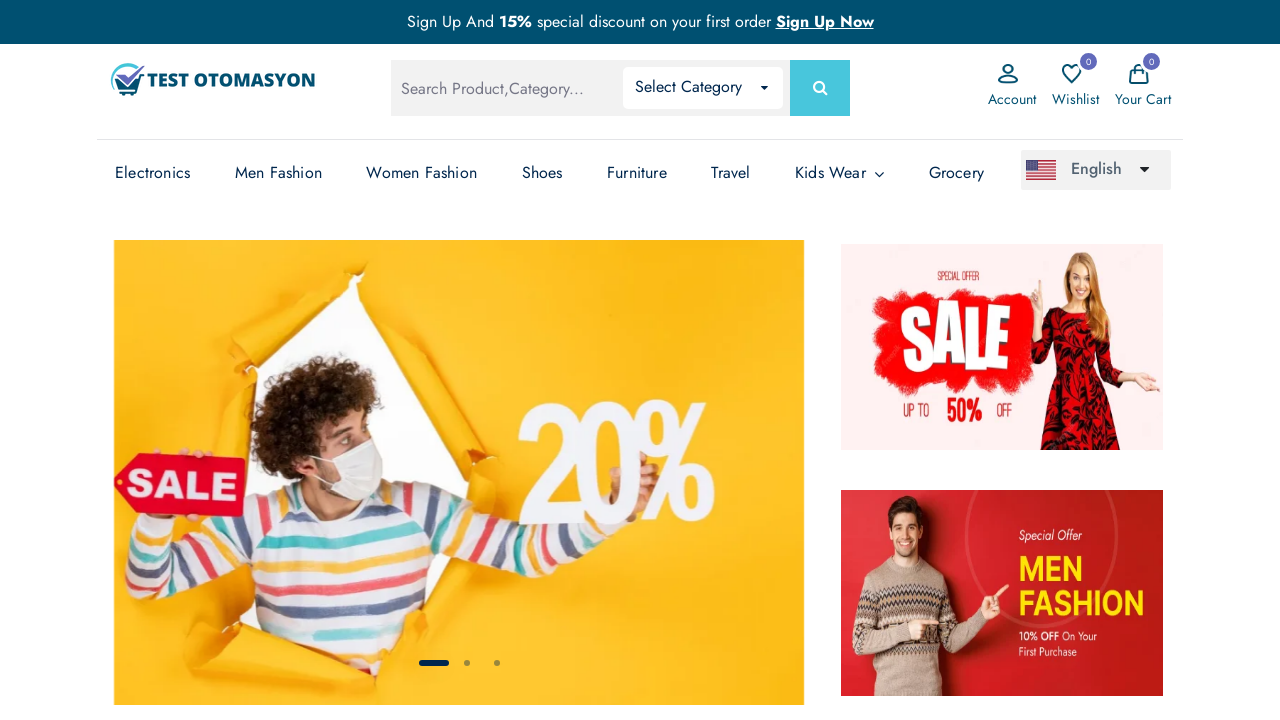

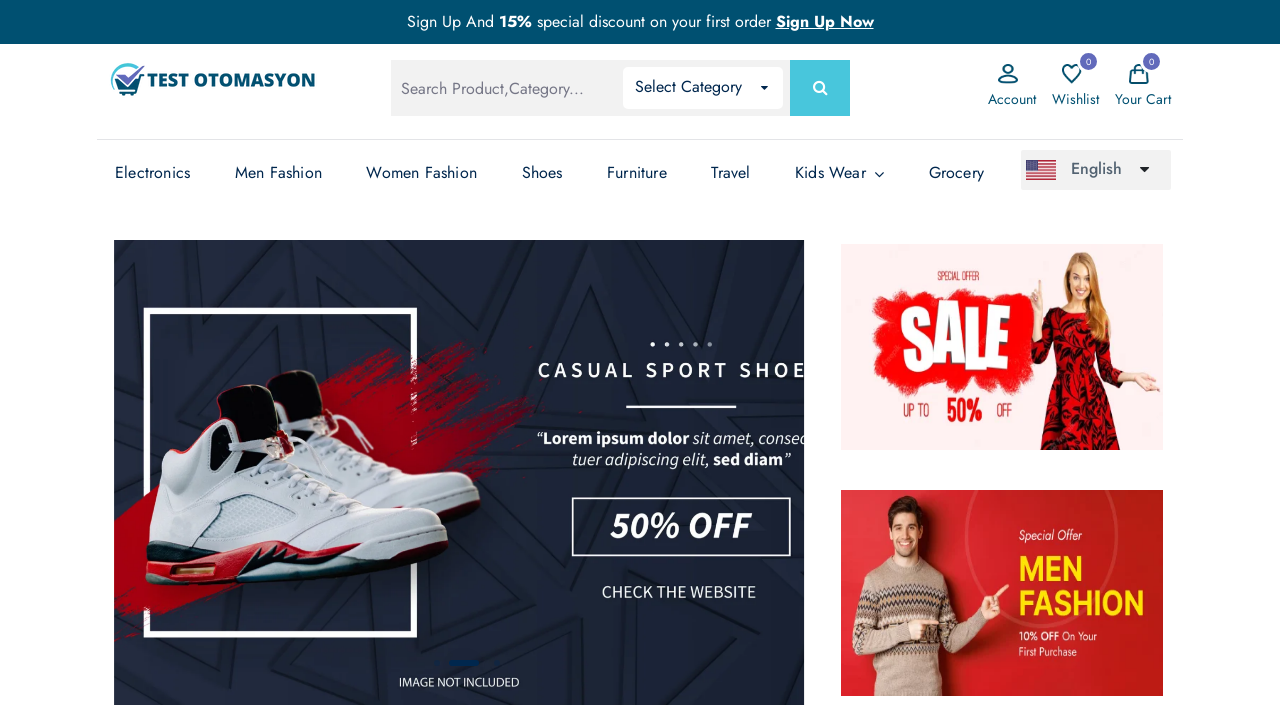